Tests clicking a sequence of four buttons by their IDs and verifies that the "All Buttons Clicked" message is displayed.

Starting URL: https://testpages.eviltester.com/styled/dynamic-buttons-simple.html

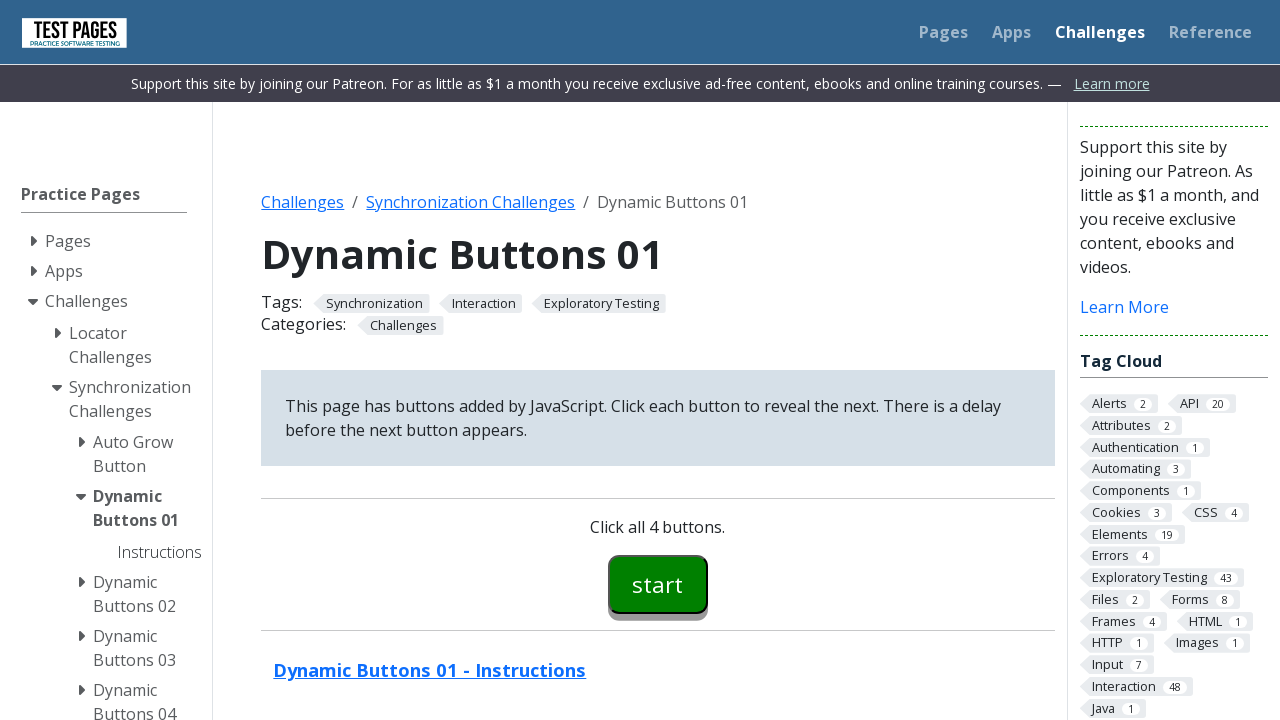

Navigated to dynamic buttons test page
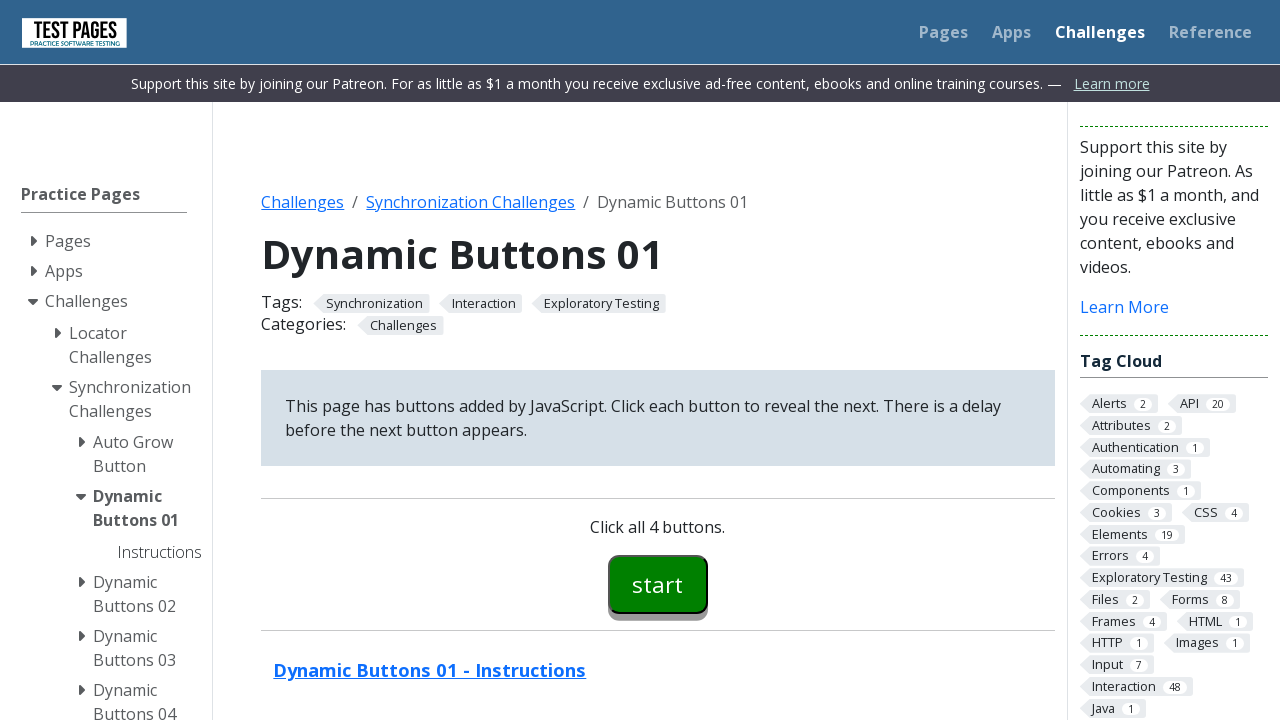

Clicked button with ID 'button00' at (658, 584) on #button00
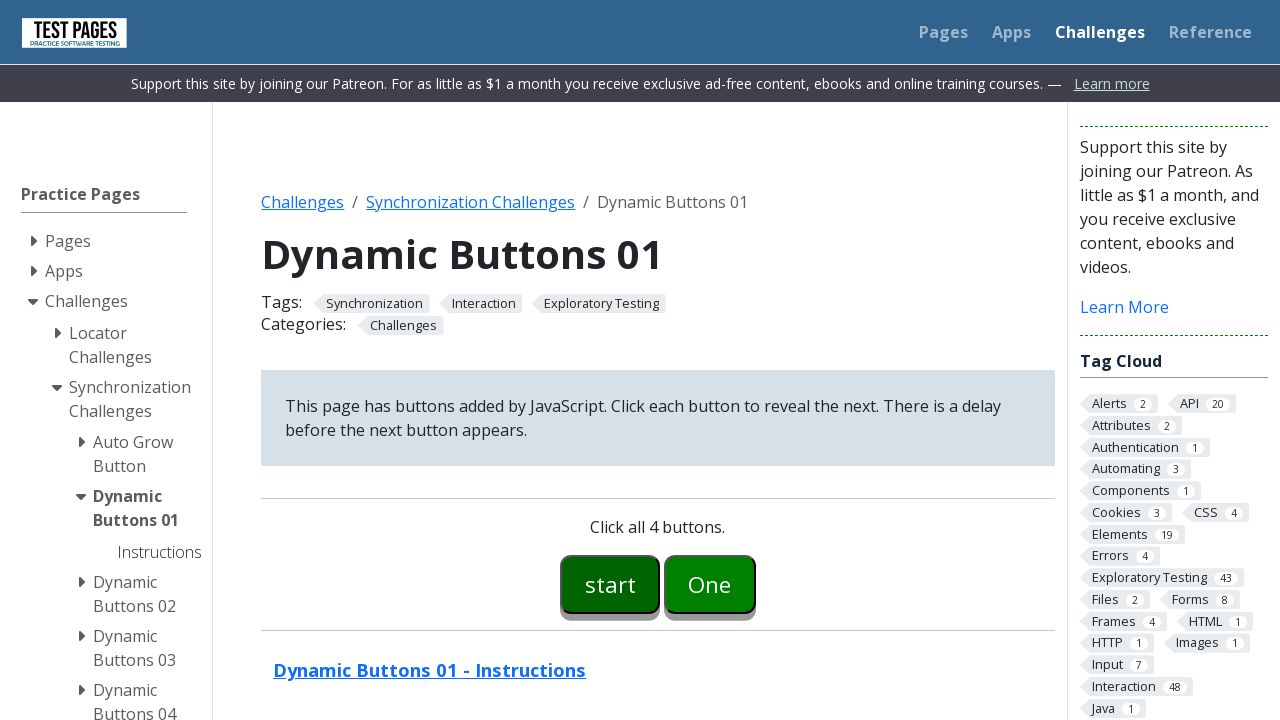

Clicked button with ID 'button01' at (710, 584) on #button01
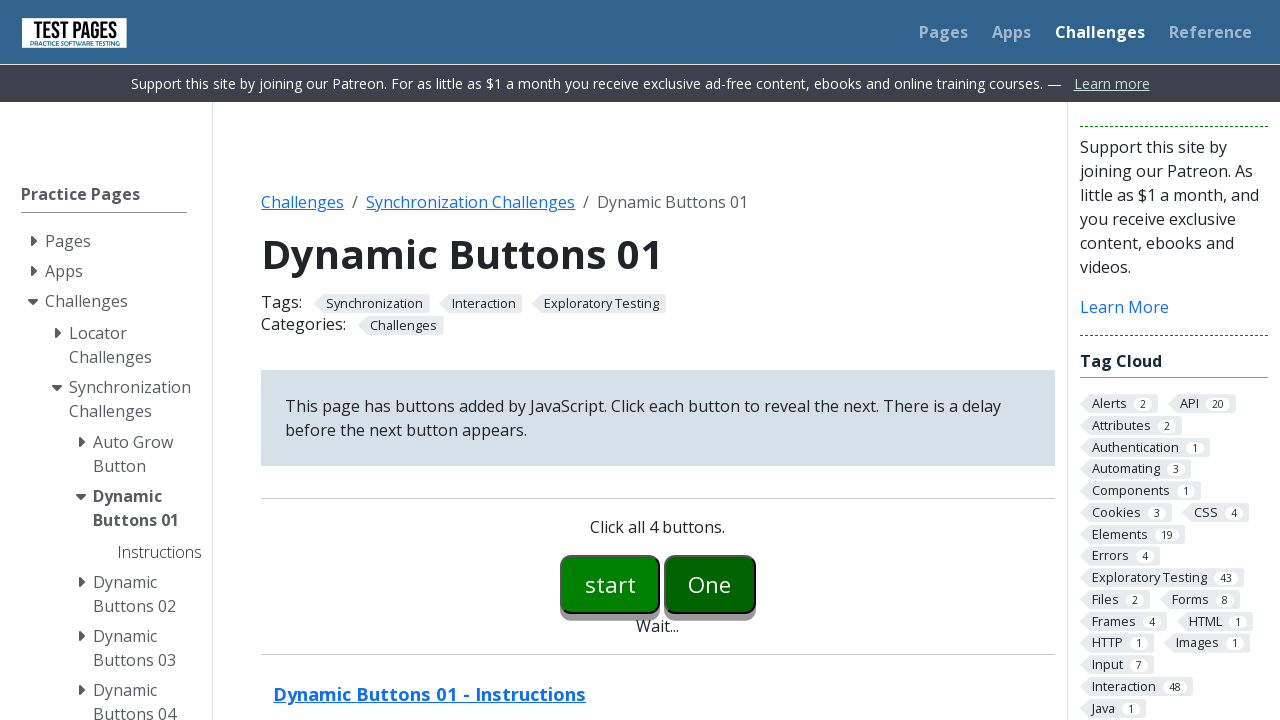

Clicked button with ID 'button02' at (756, 584) on #button02
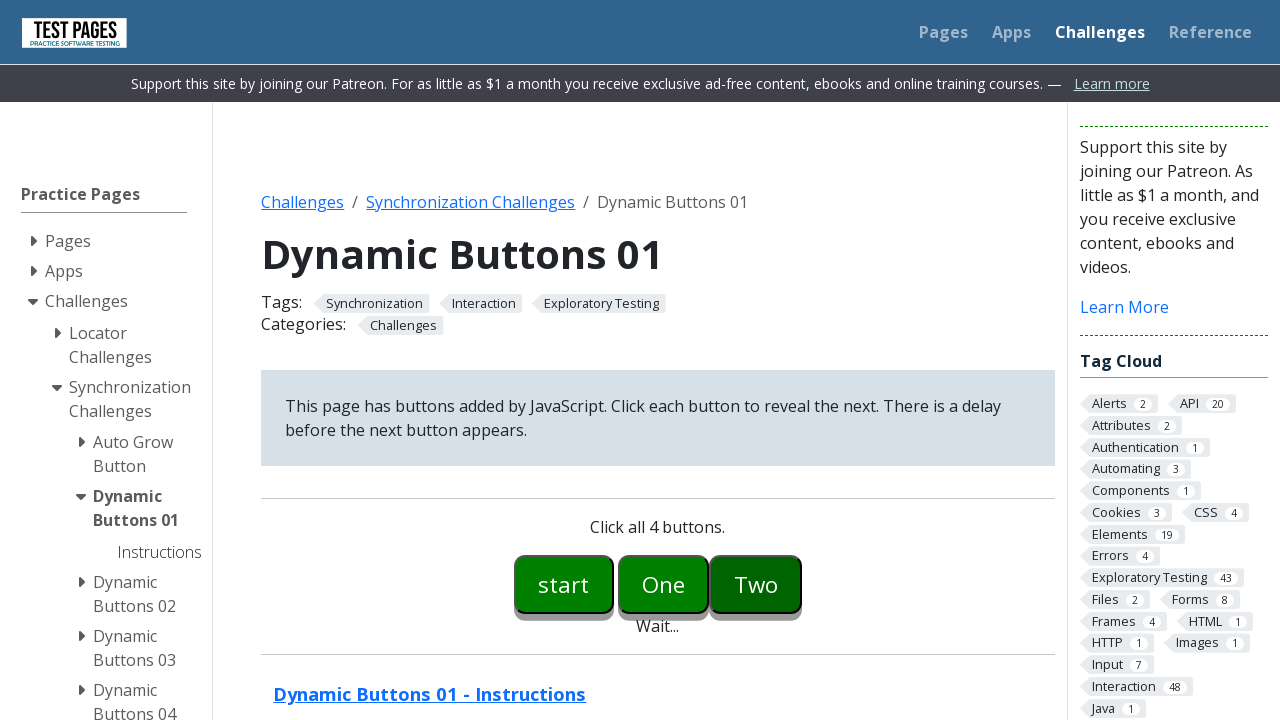

Clicked button with ID 'button03' at (802, 584) on #button03
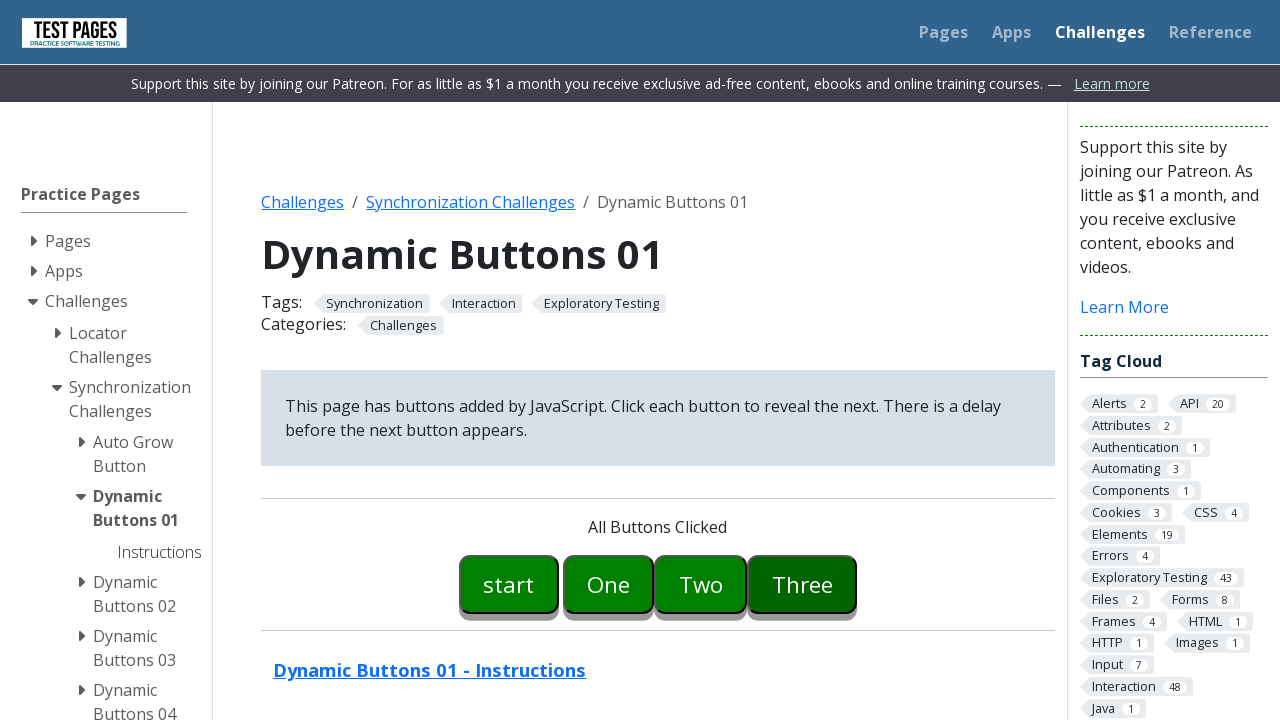

Success message element appeared
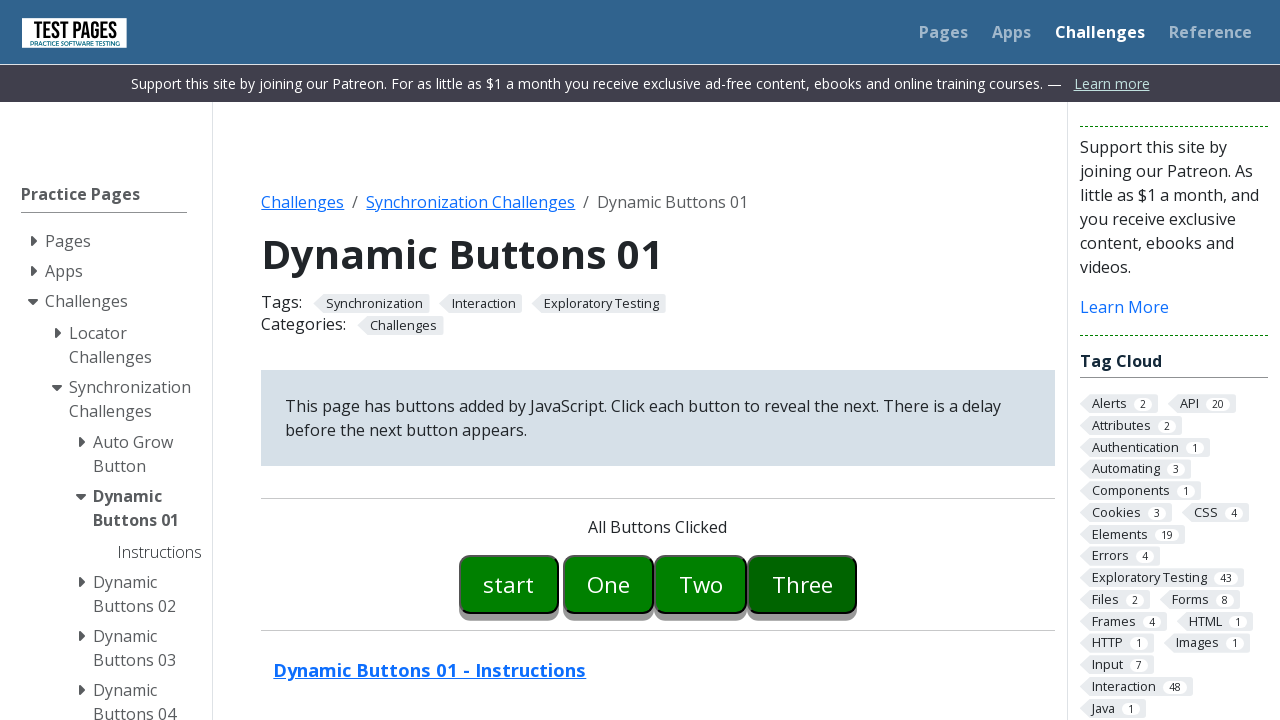

Retrieved success message text: 'All Buttons Clicked'
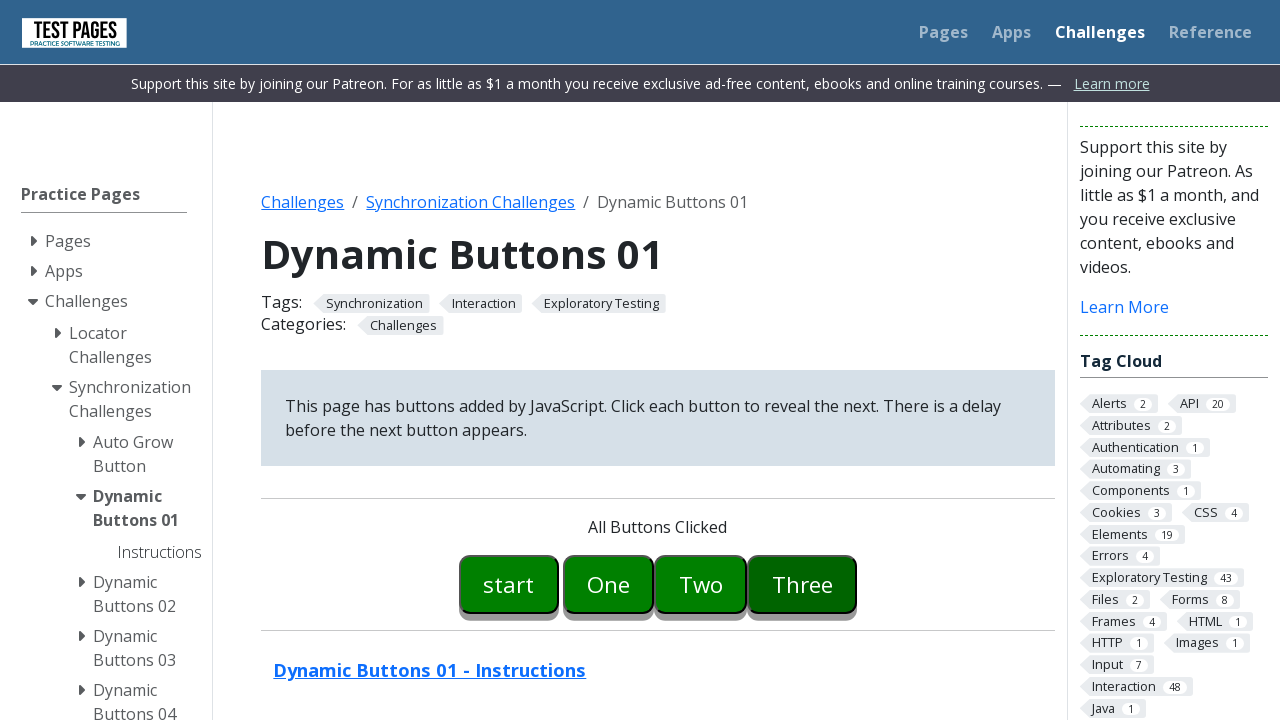

Verified 'All Buttons Clicked' message is present
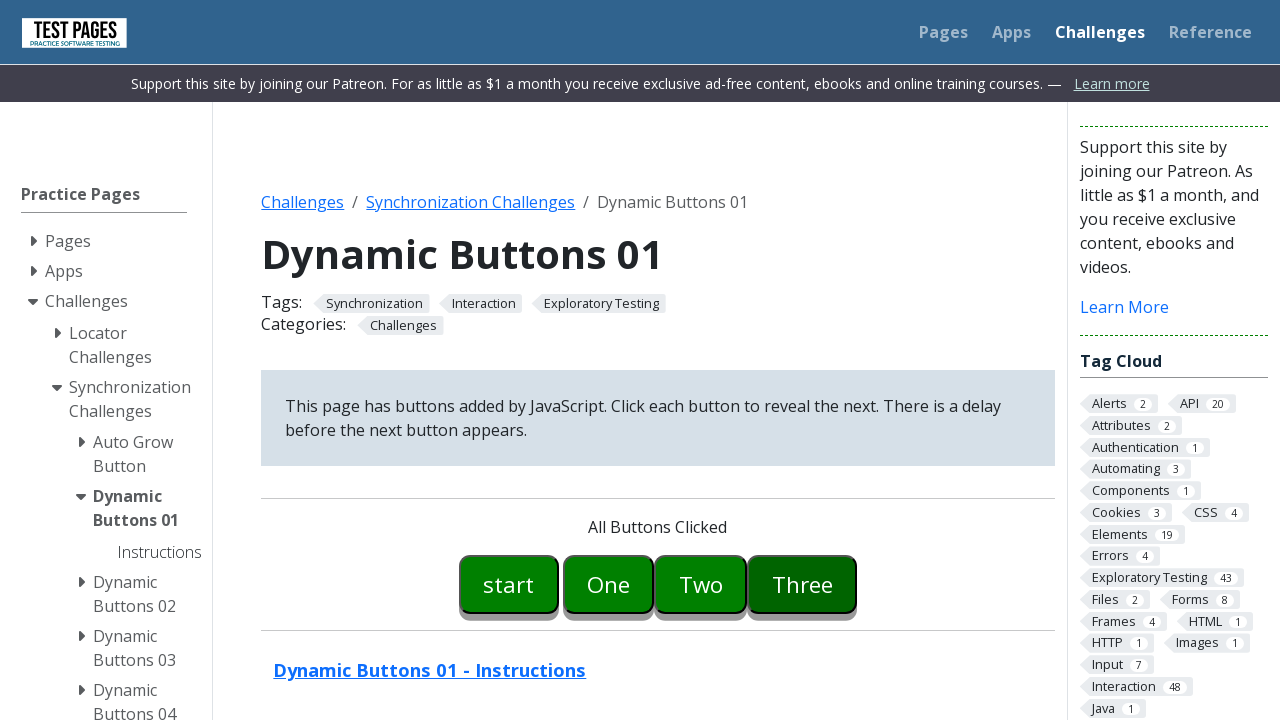

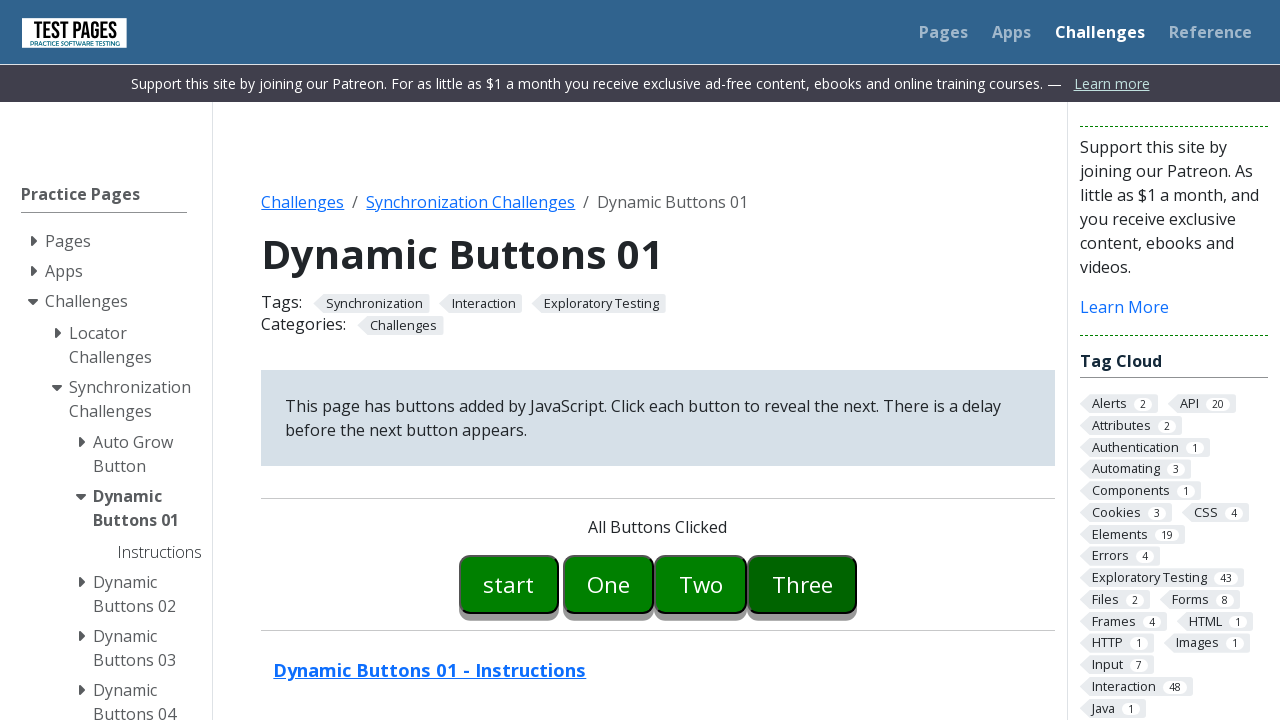